Tests text comparison by typing text in first box, copying it with keyboard shortcuts, and pasting into second box

Starting URL: https://text-compare.com/

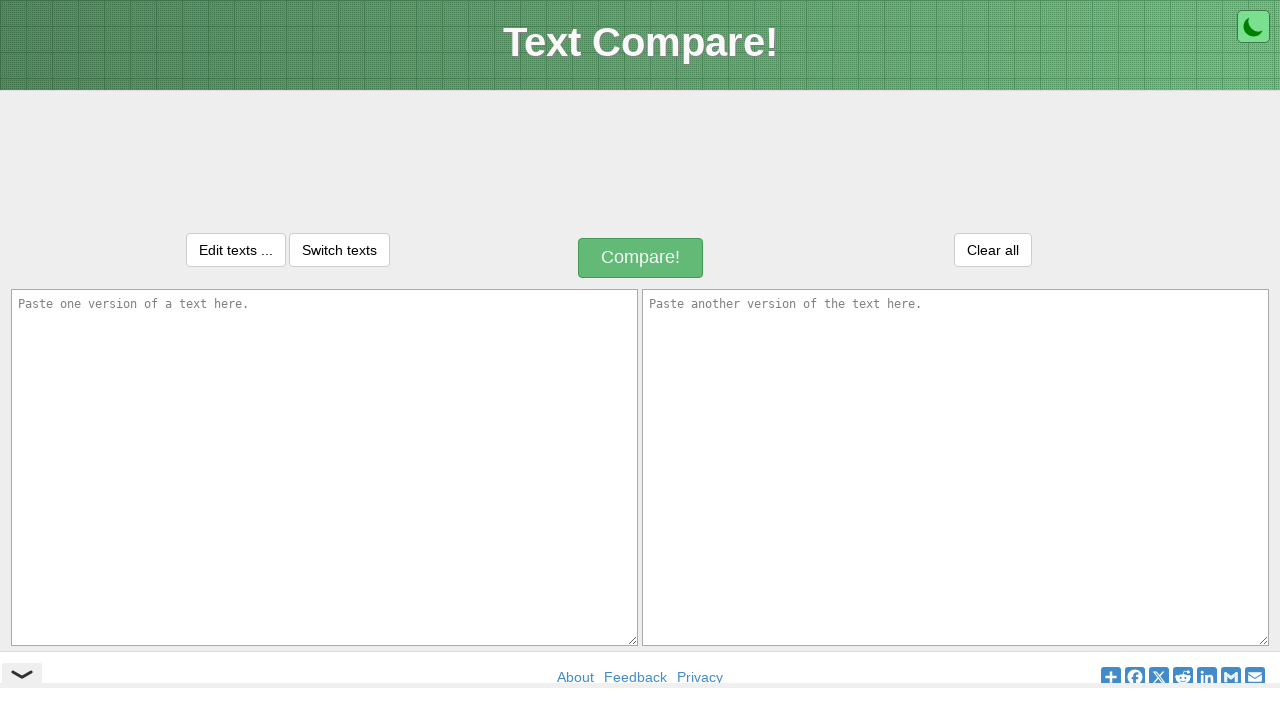

Typed 'Good Bye Keys' into the first text area on textarea >> nth=0
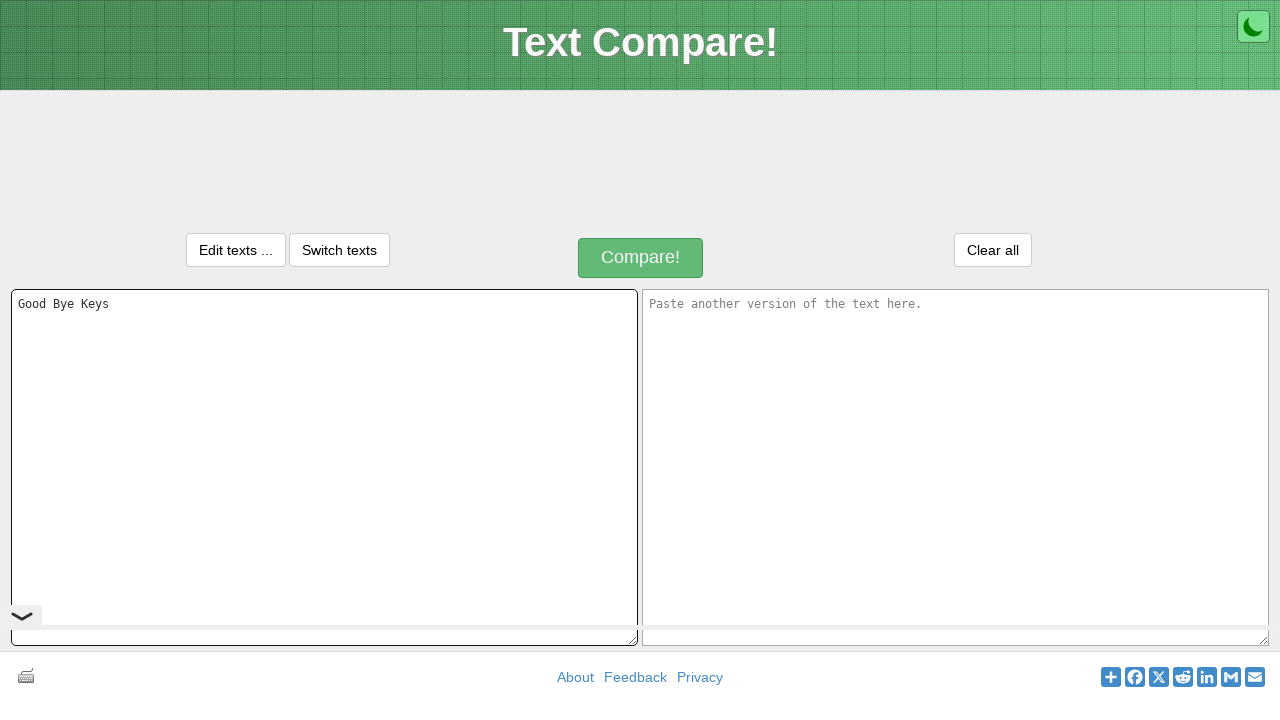

Selected all text in first text area with Ctrl+A
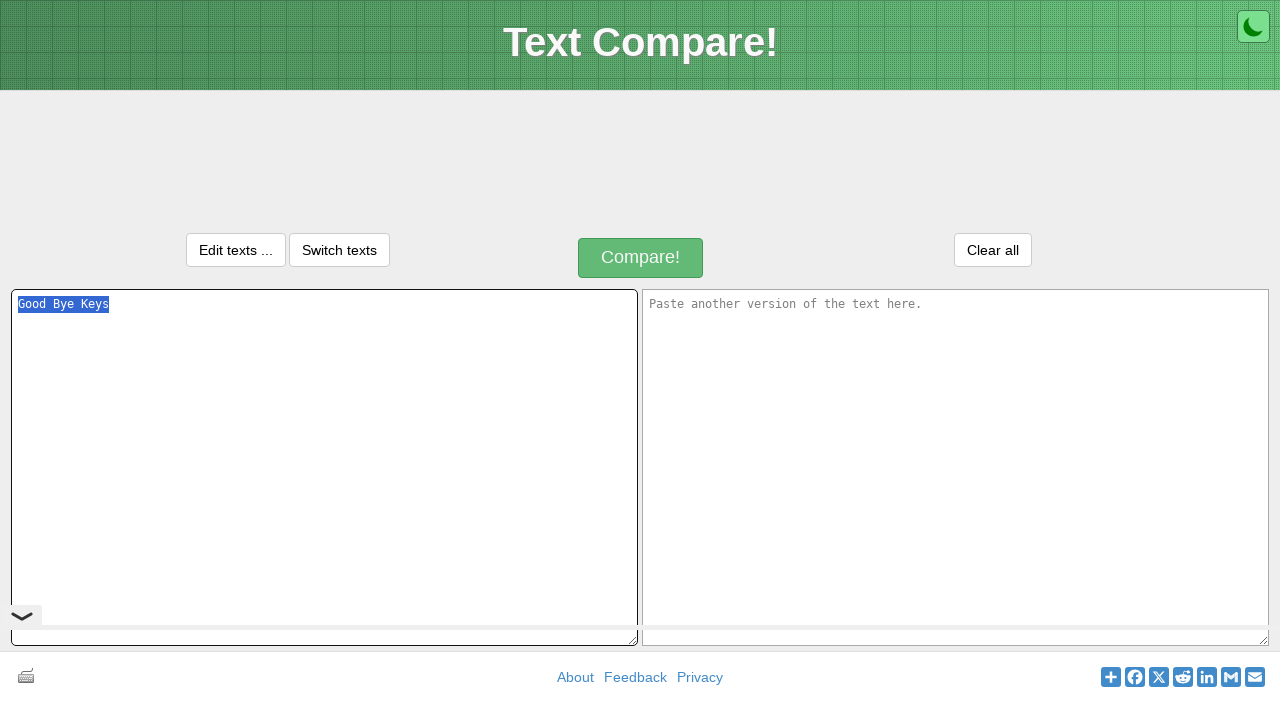

Copied selected text with Ctrl+C
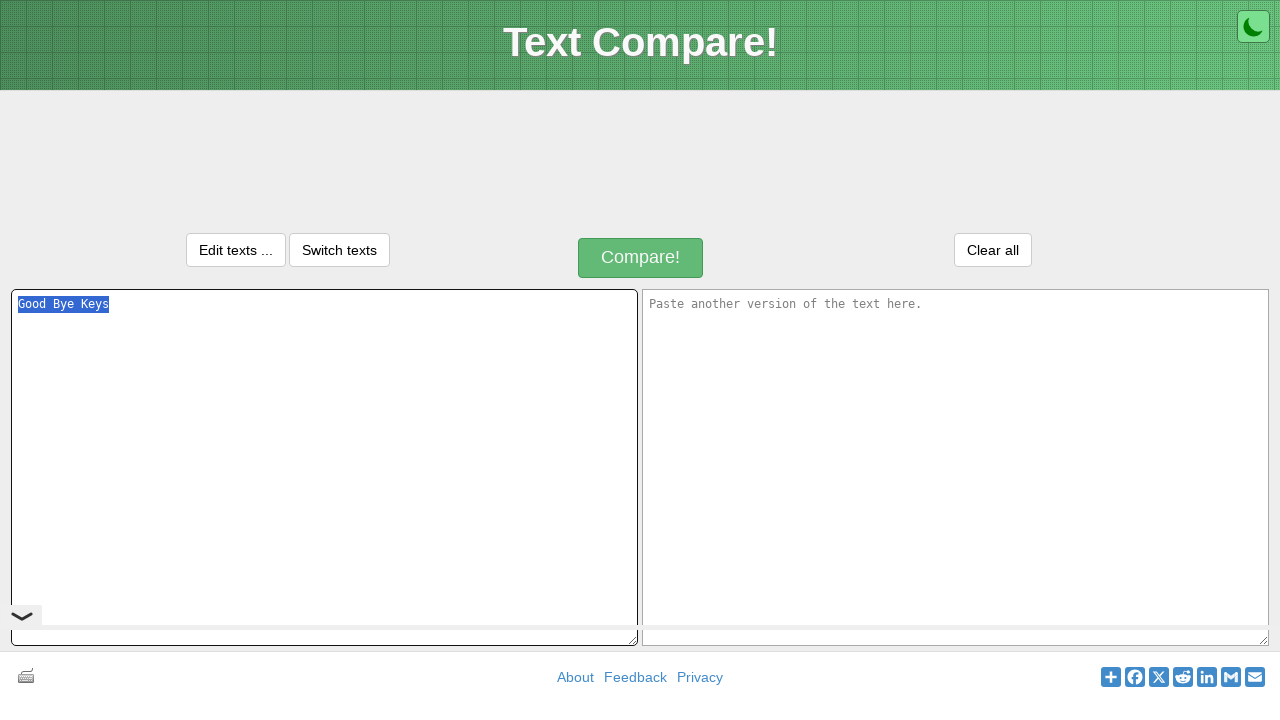

Clicked on the second text area at (956, 467) on textarea >> nth=1
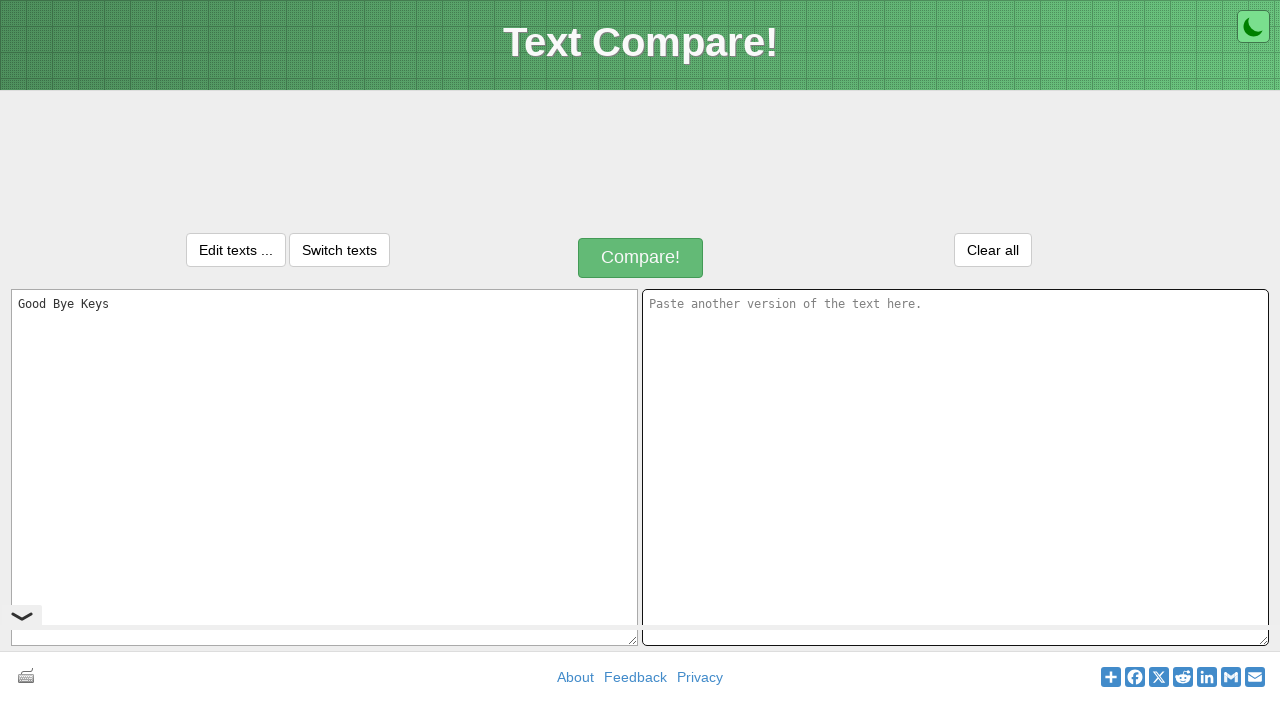

Pasted text into second text area with Ctrl+V
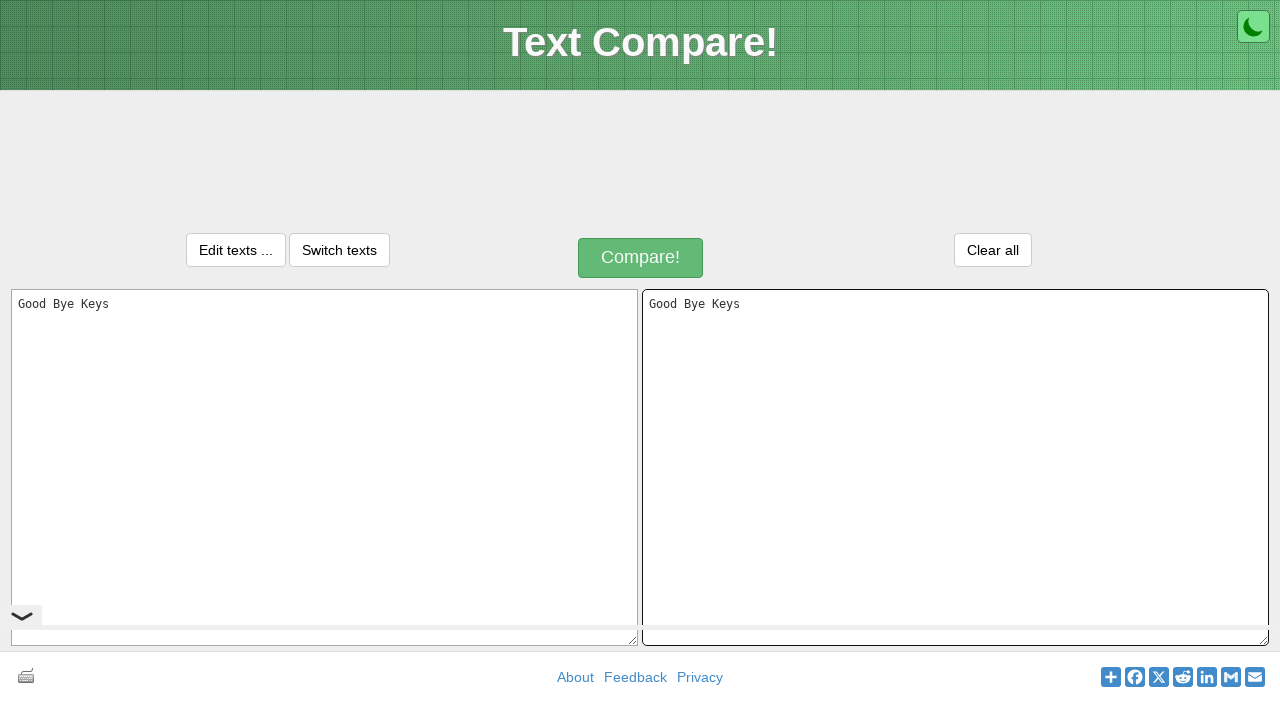

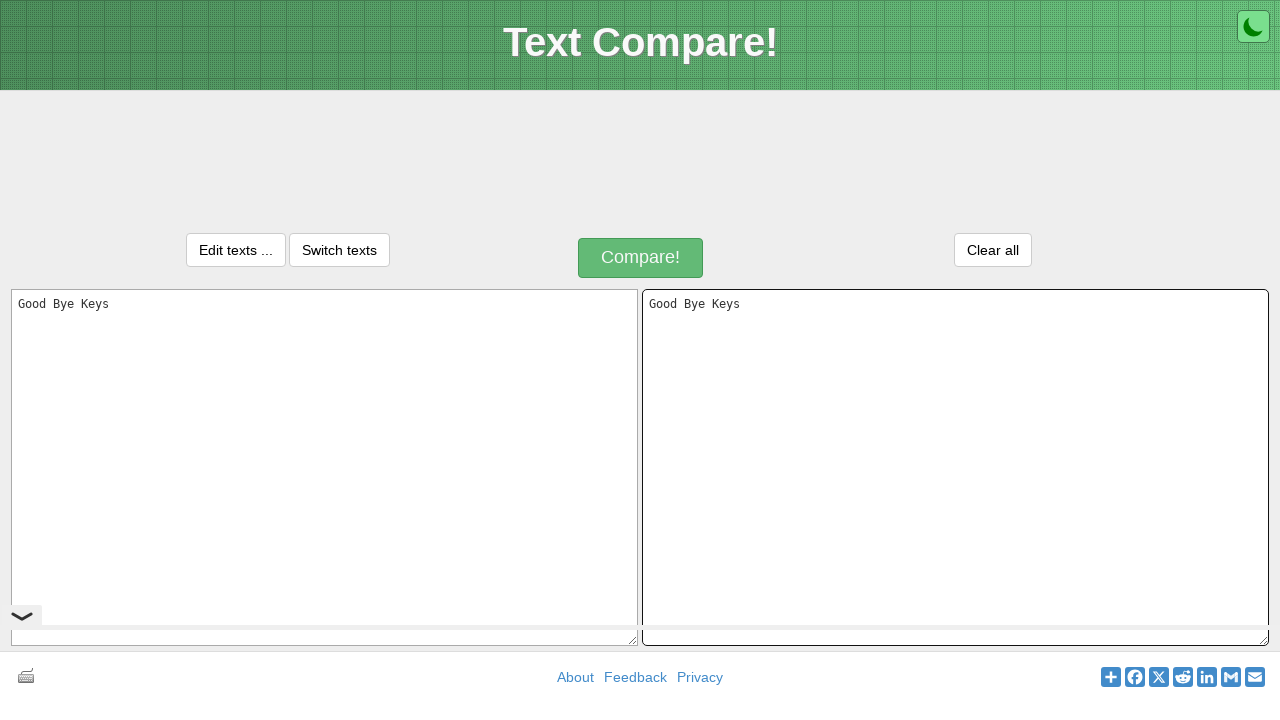